Navigates to Checkly's welcome page, verifies it loads successfully, clicks on the documentation link, and verifies the "Get Started" header appears on the docs page.

Starting URL: https://www.checklyhq.com/welcome/

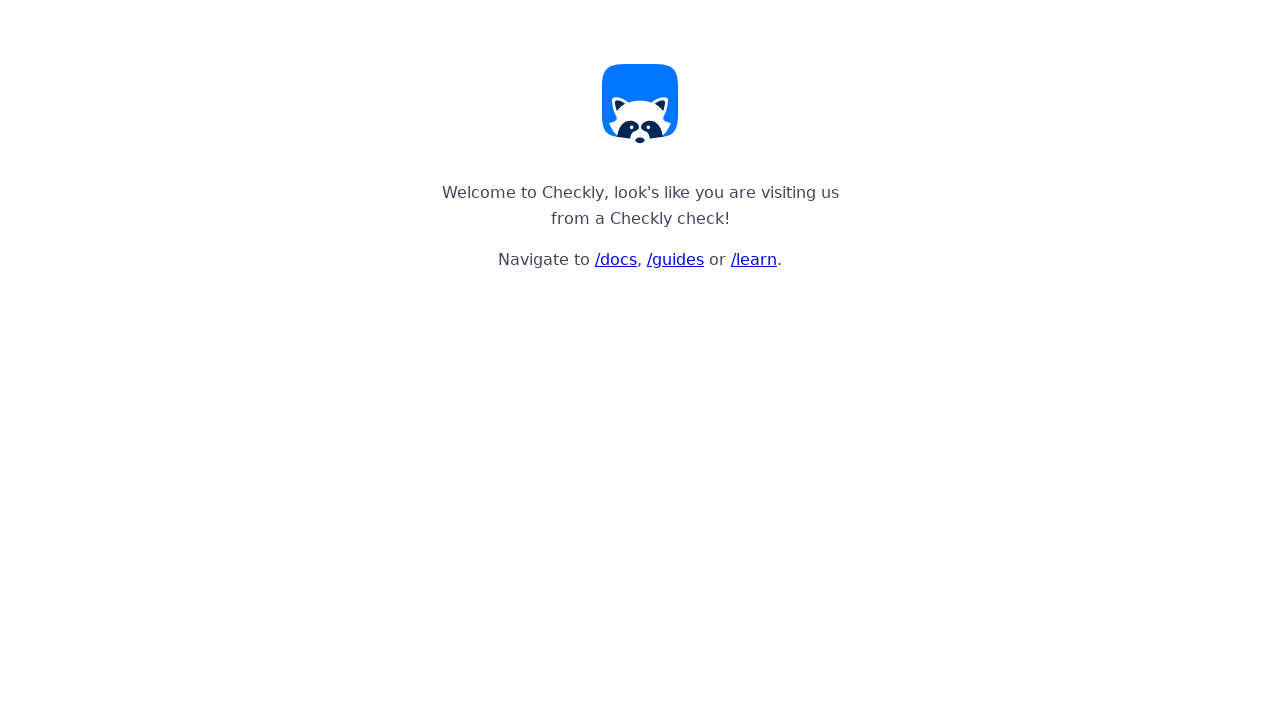

Waited for page to reach domcontentloaded state on Checkly welcome page
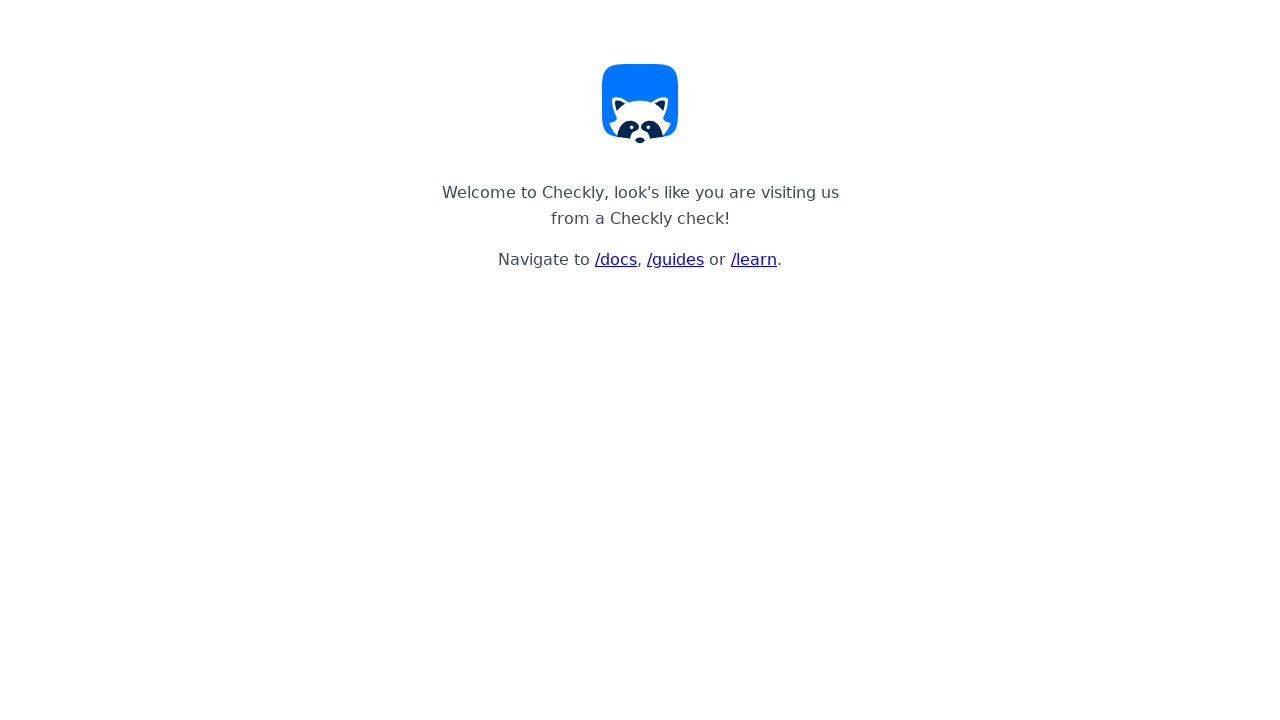

Clicked on /docs documentation link at (616, 260) on internal:role=link[name="/docs"i]
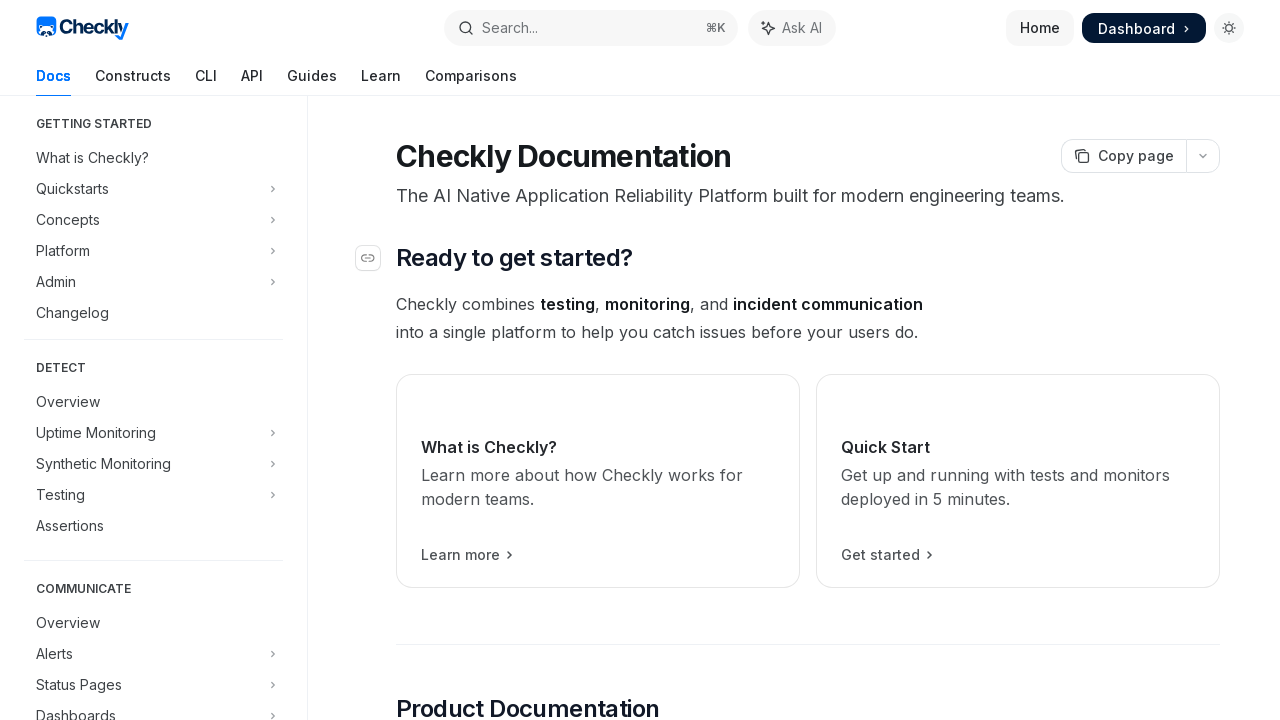

Verified 'Get Started' header appeared on documentation page
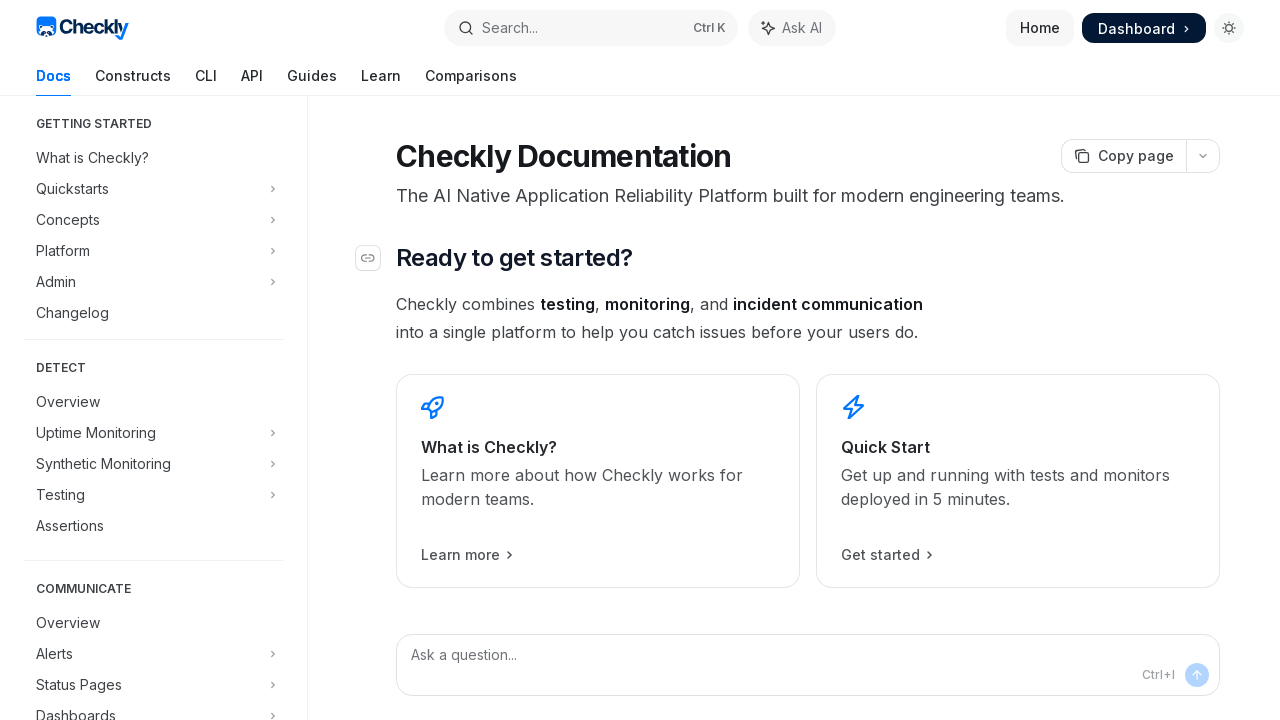

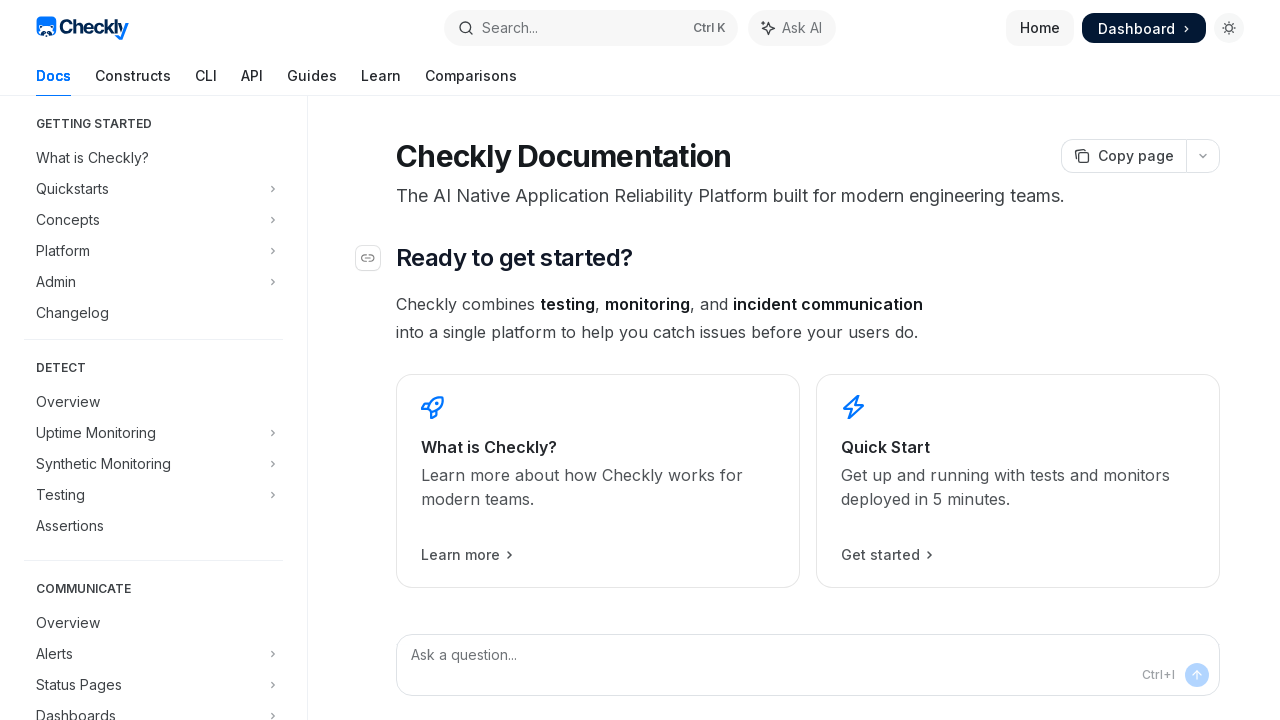